Tests interaction with a modal dialog by clicking a button to trigger it, then clicking the dialog to dismiss it

Starting URL: https://testpages.herokuapp.com/styled/alerts/fake-alert-test.html

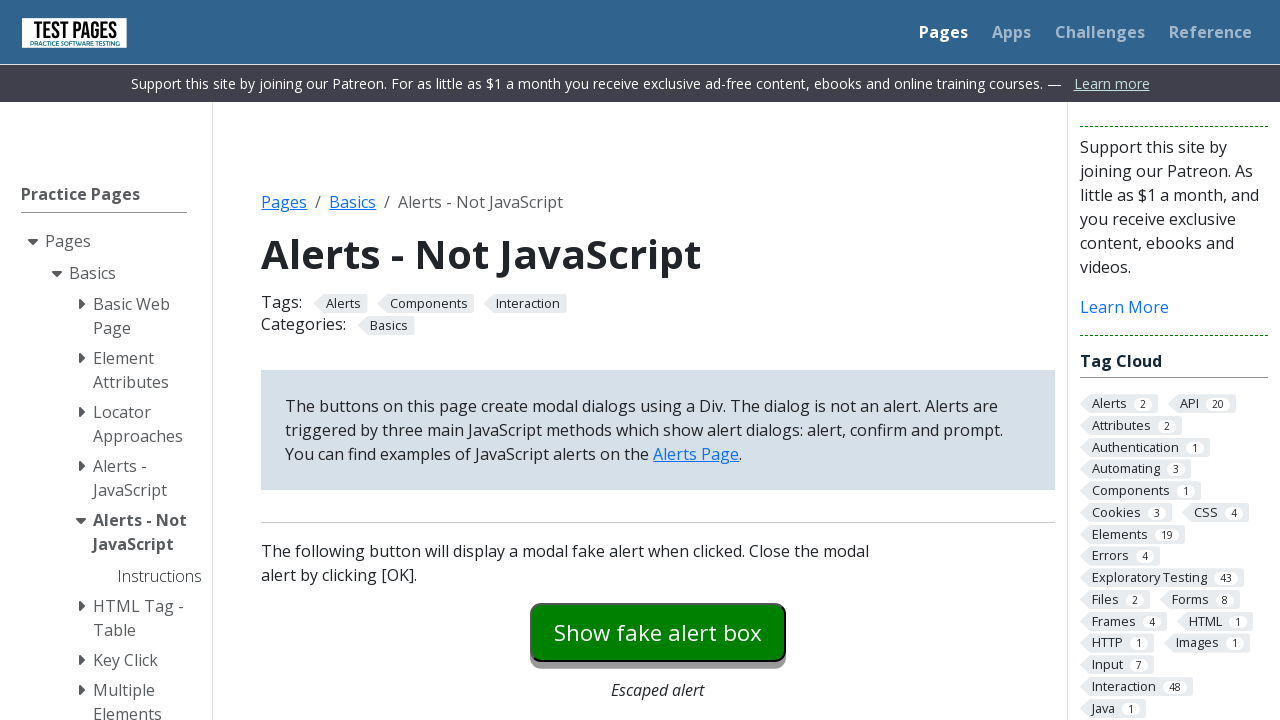

Clicked the modal dialog button at (658, 360) on #modaldialog
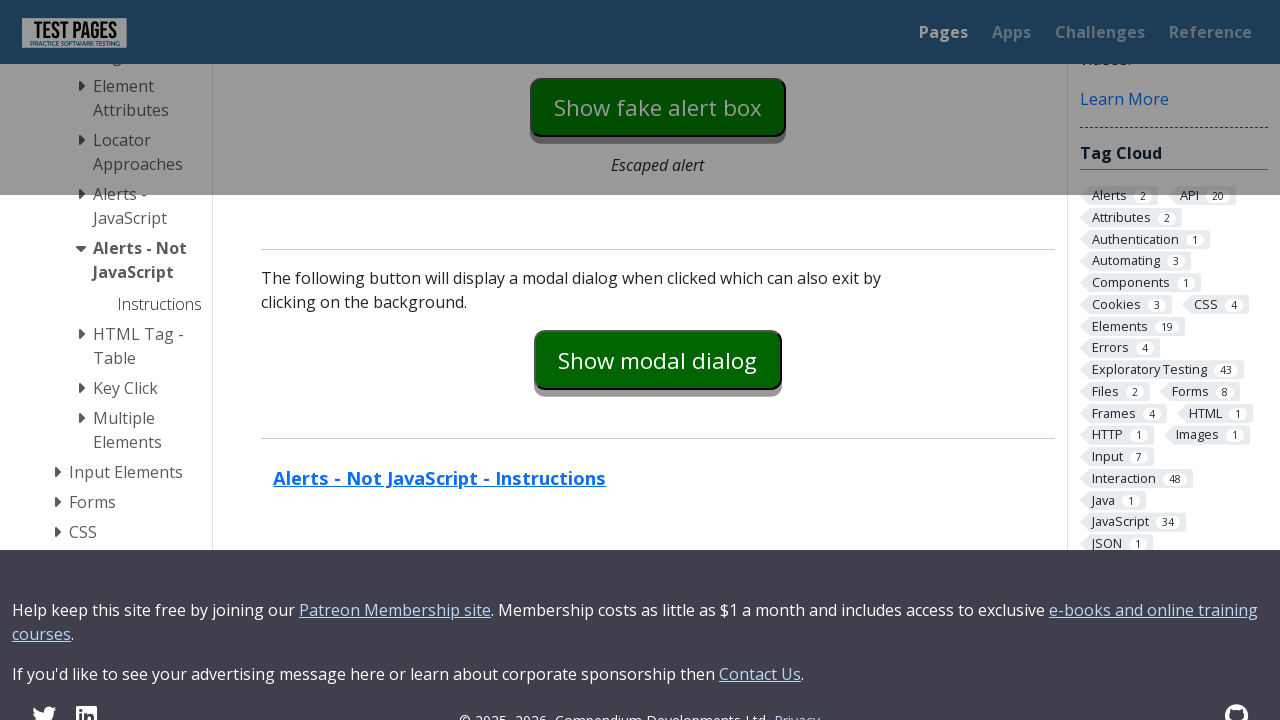

Modal dialog appeared and became active
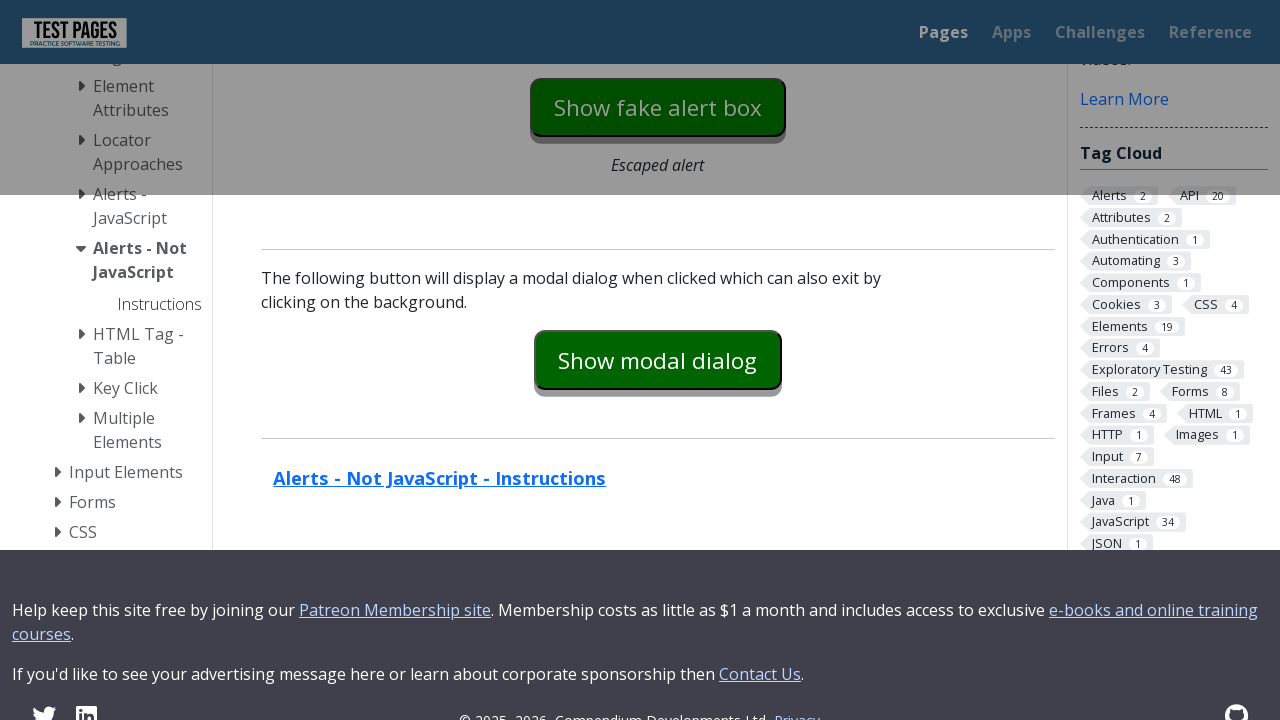

Clicked the active dialog to dismiss it at (640, 360) on xpath=//div[@class='dialog active']
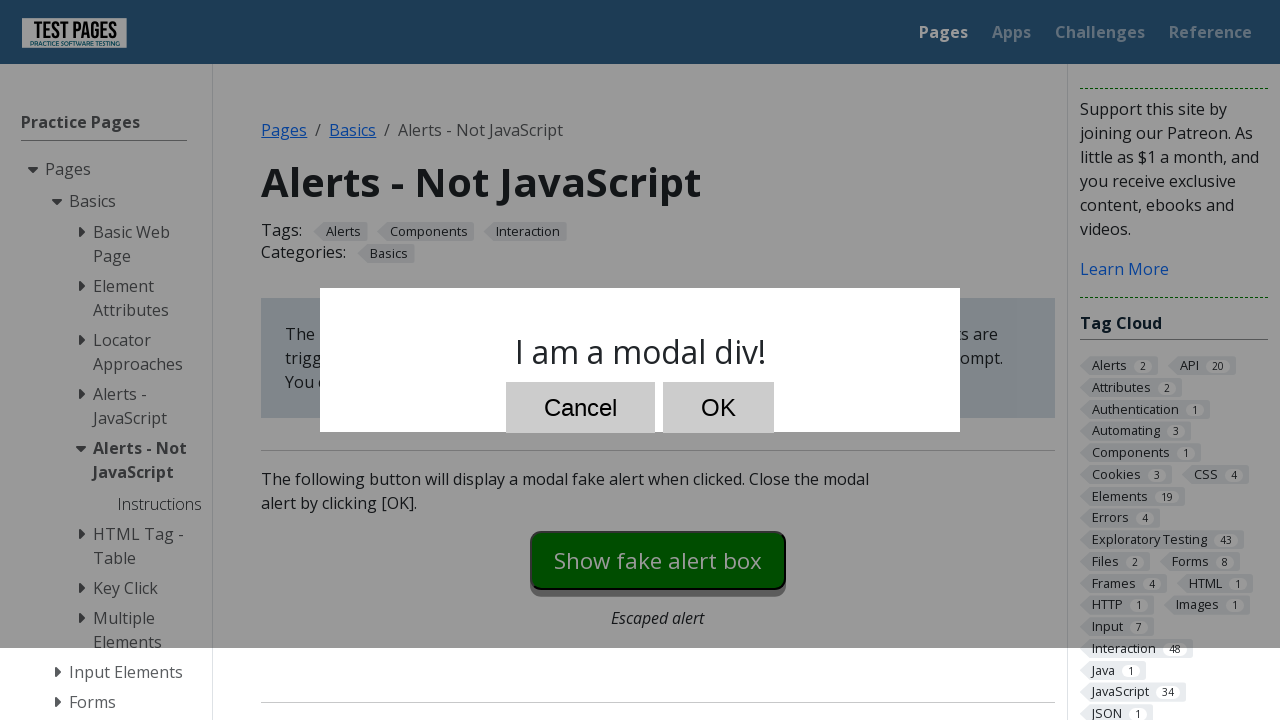

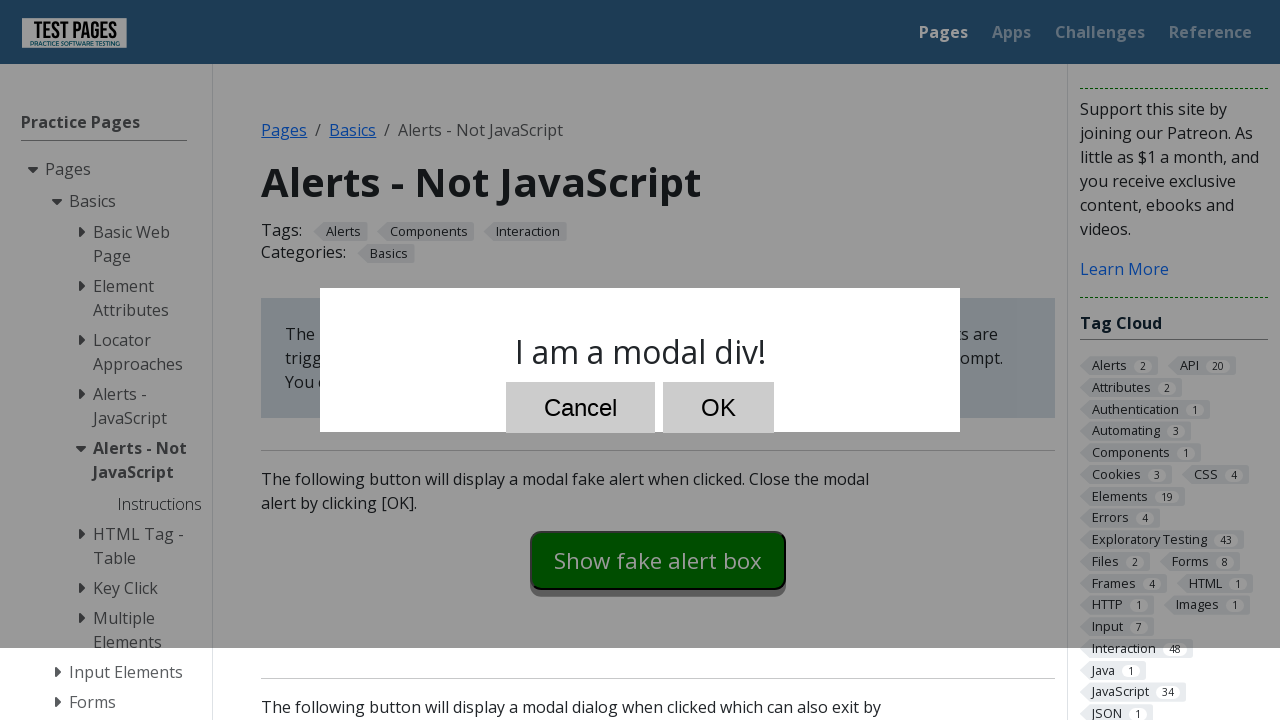